Tests adding a task while on Completed filter and verifies items left counter increases.

Starting URL: https://todomvc4tasj.herokuapp.com/

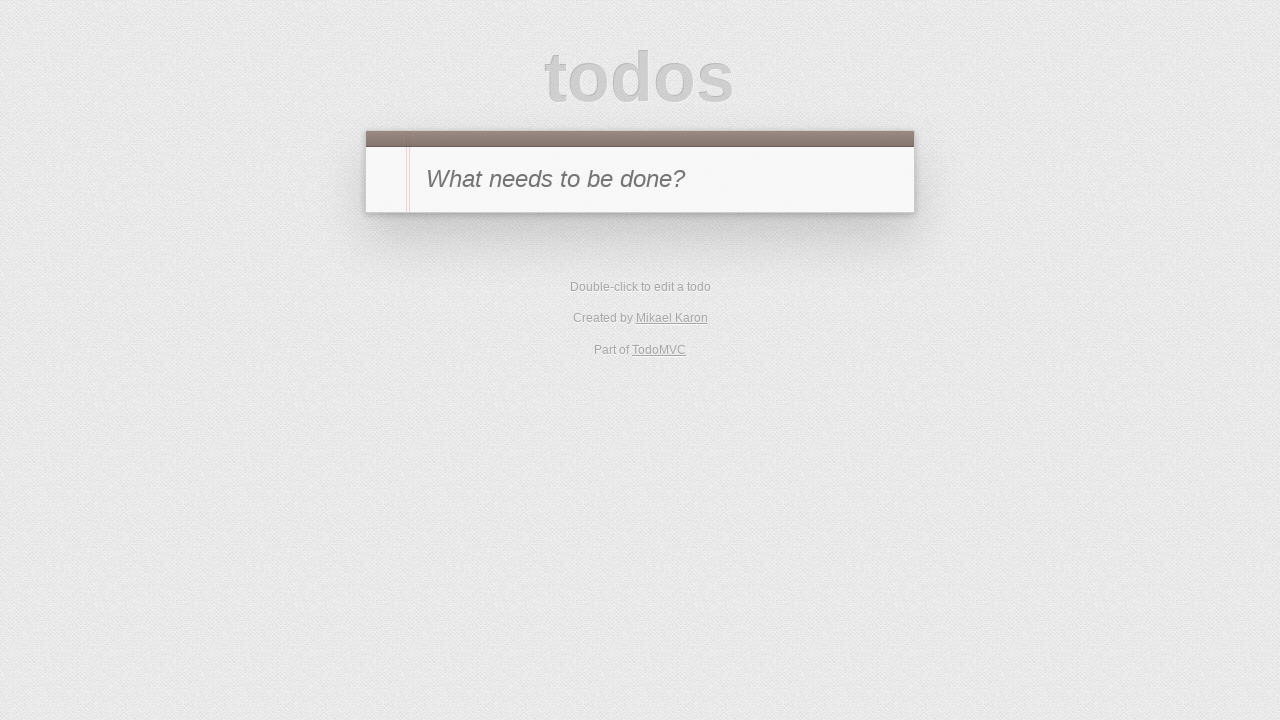

Filled new todo input with '1' on #new-todo
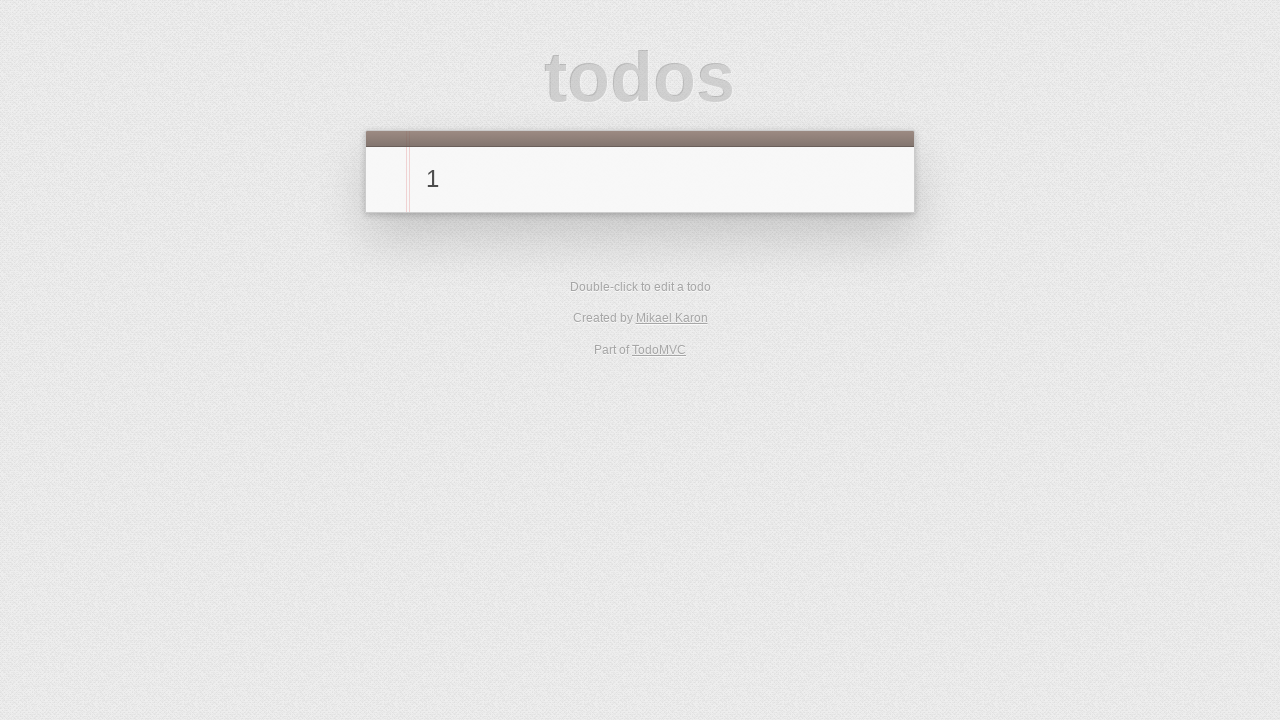

Pressed Enter to add initial task '1' on #new-todo
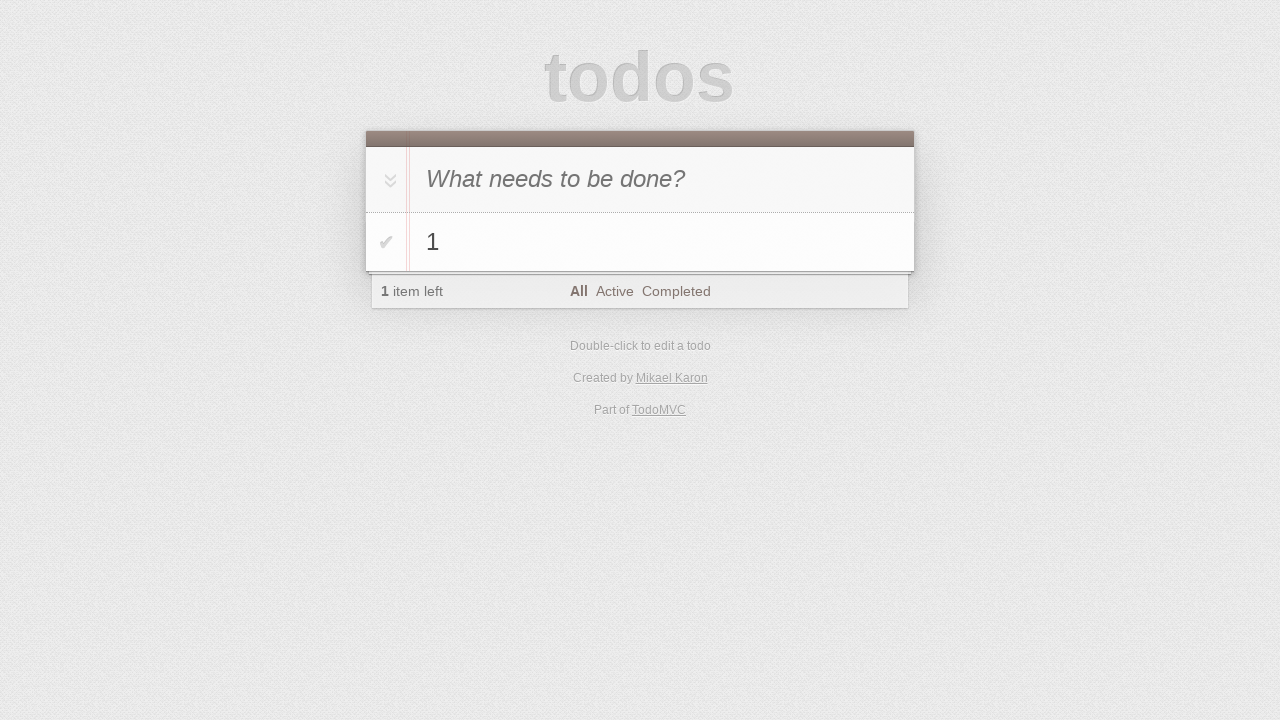

Clicked Completed filter at (676, 291) on text=Completed
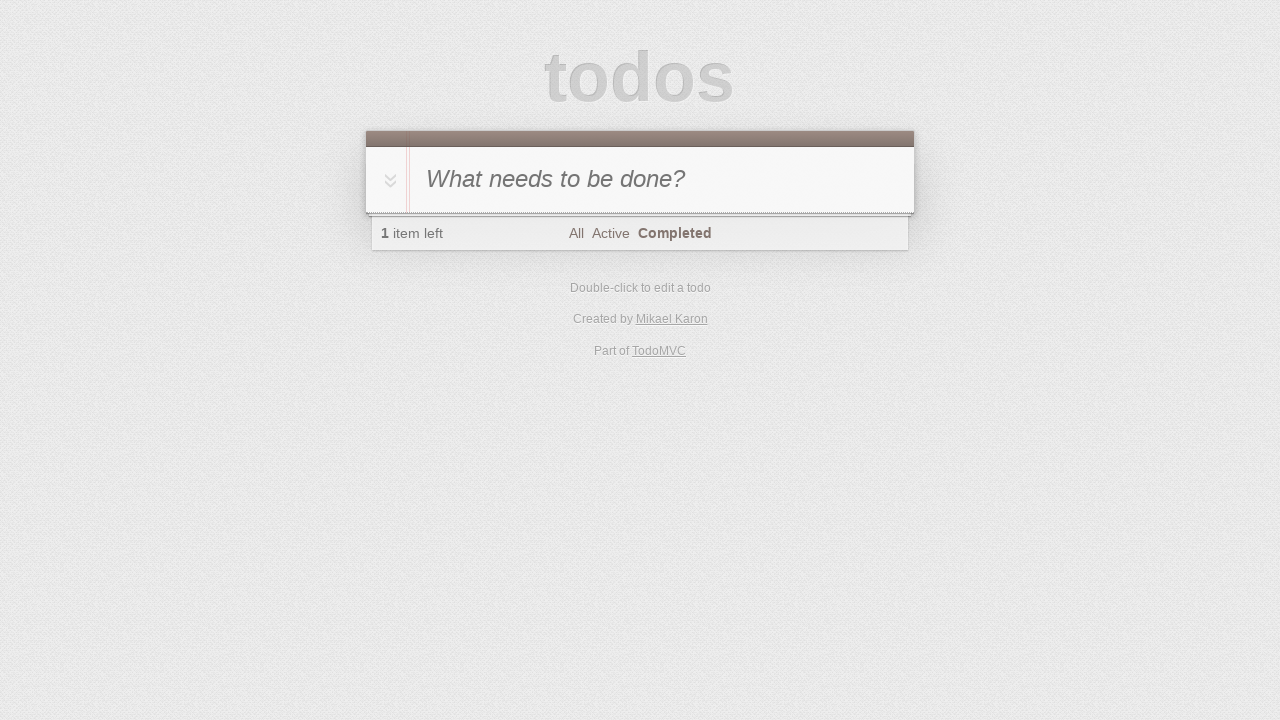

Filled new todo input with '2' on #new-todo
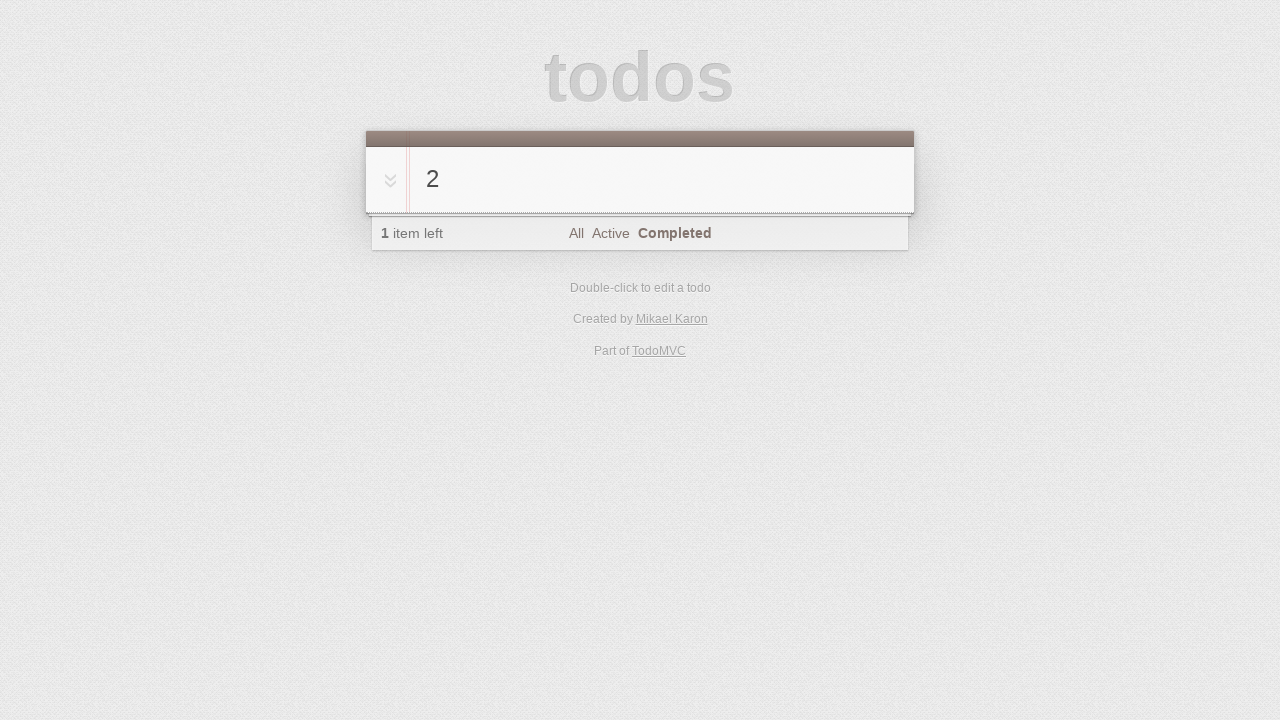

Pressed Enter to add task '2' while on Completed filter on #new-todo
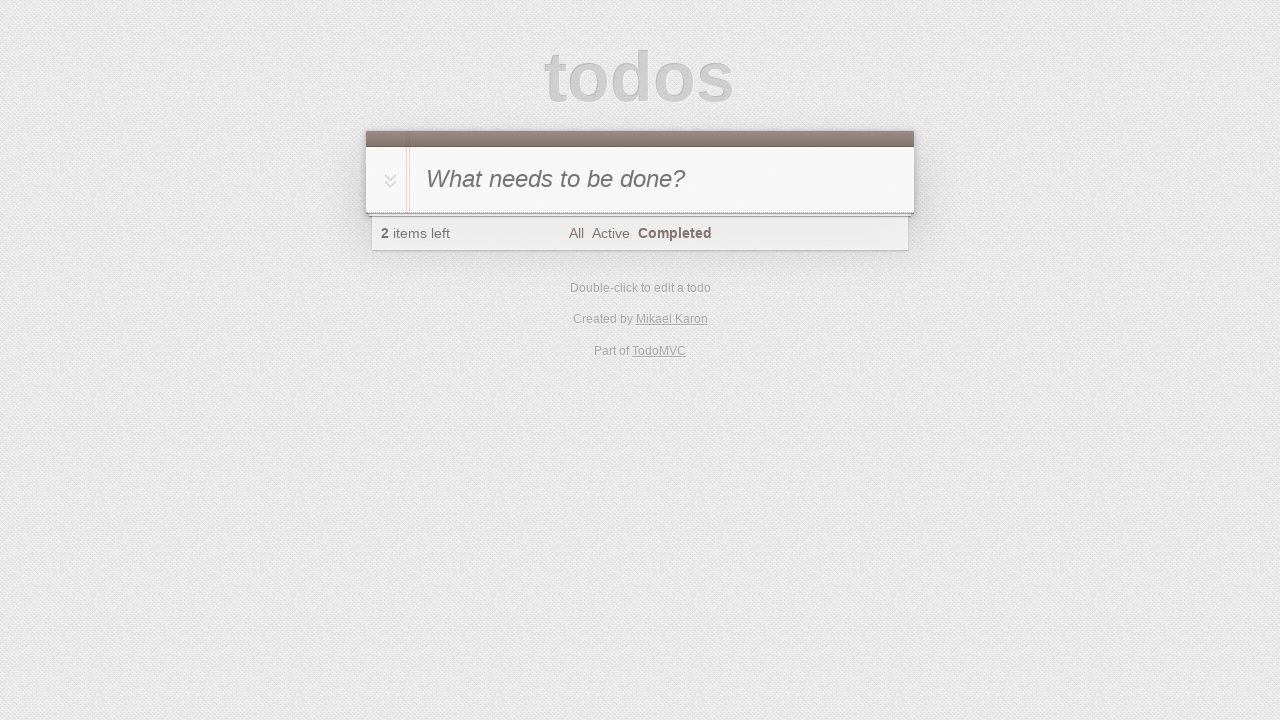

Verified items left counter displays '2'
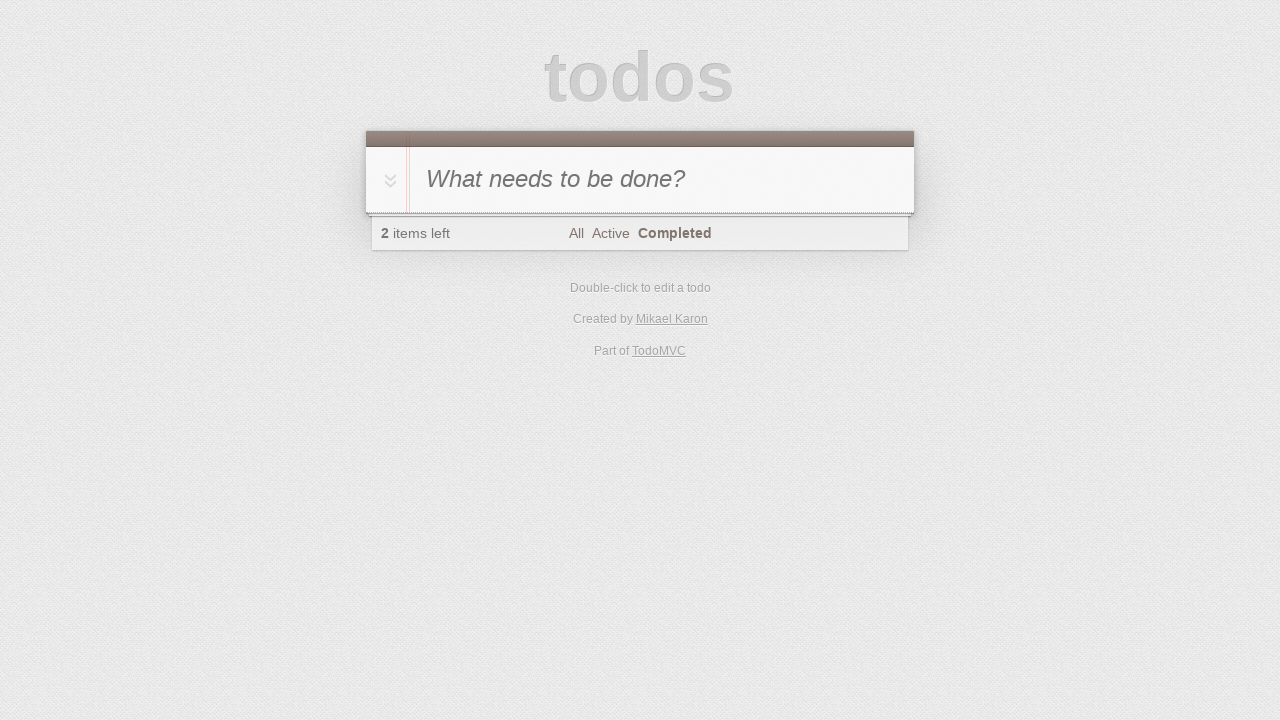

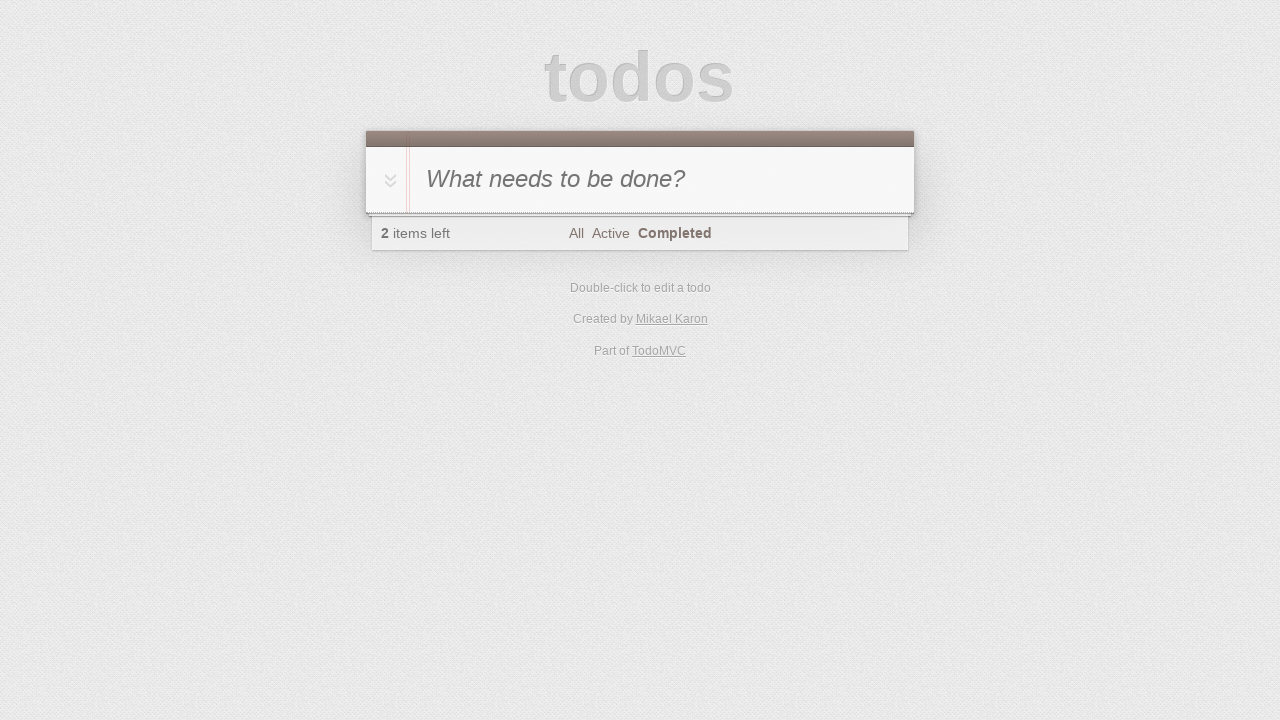